Tests file upload functionality by selecting and uploading a file through the upload interface

Starting URL: https://demoqa.com/upload-download

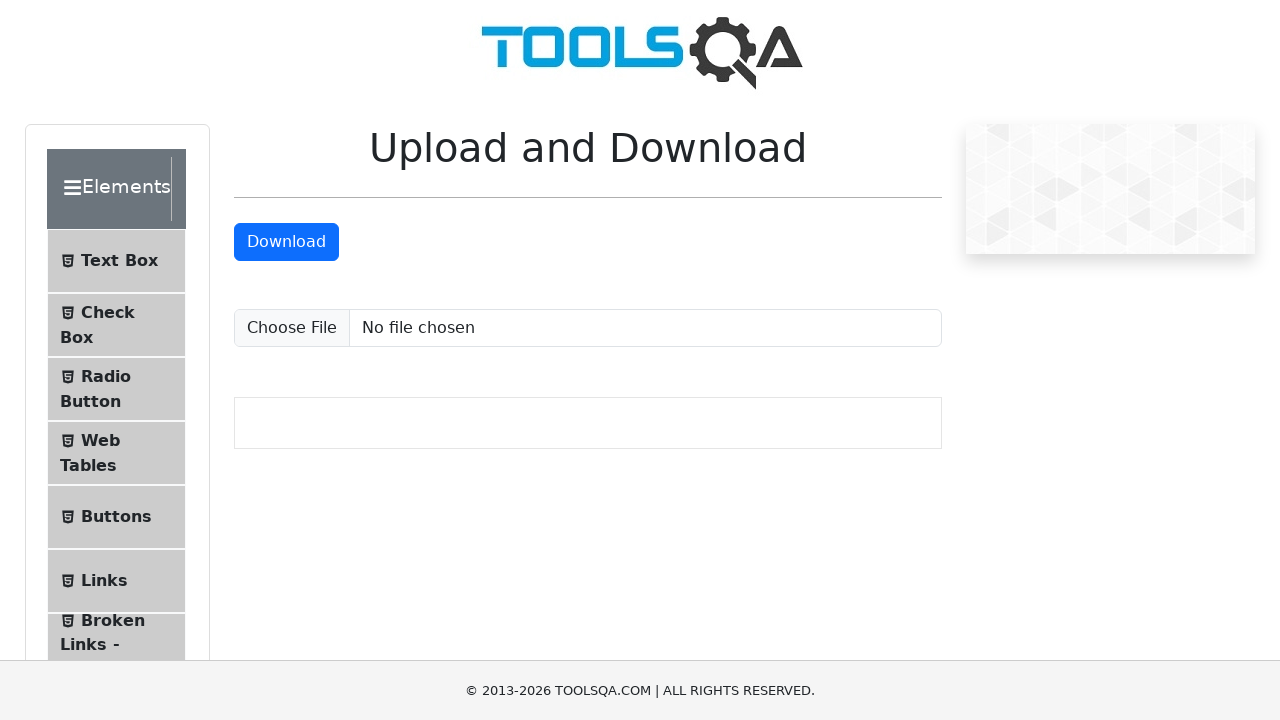

Created temporary test file for upload
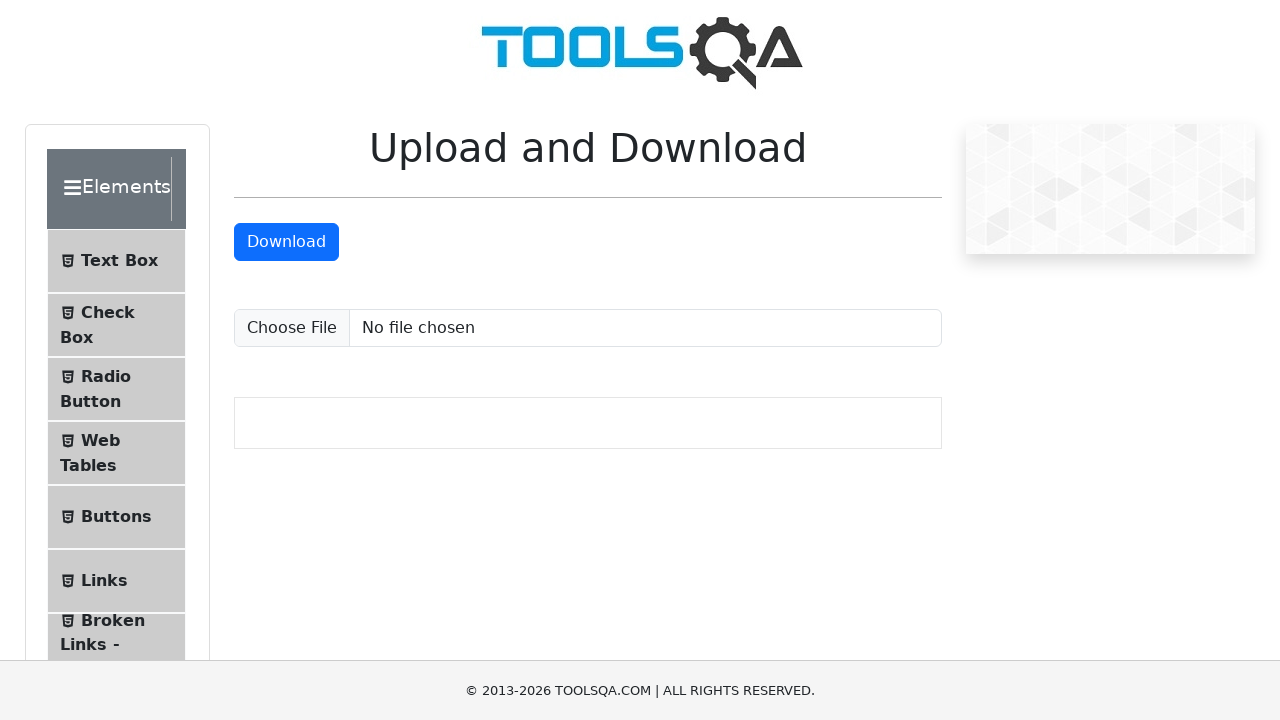

Selected and uploaded file through the upload interface
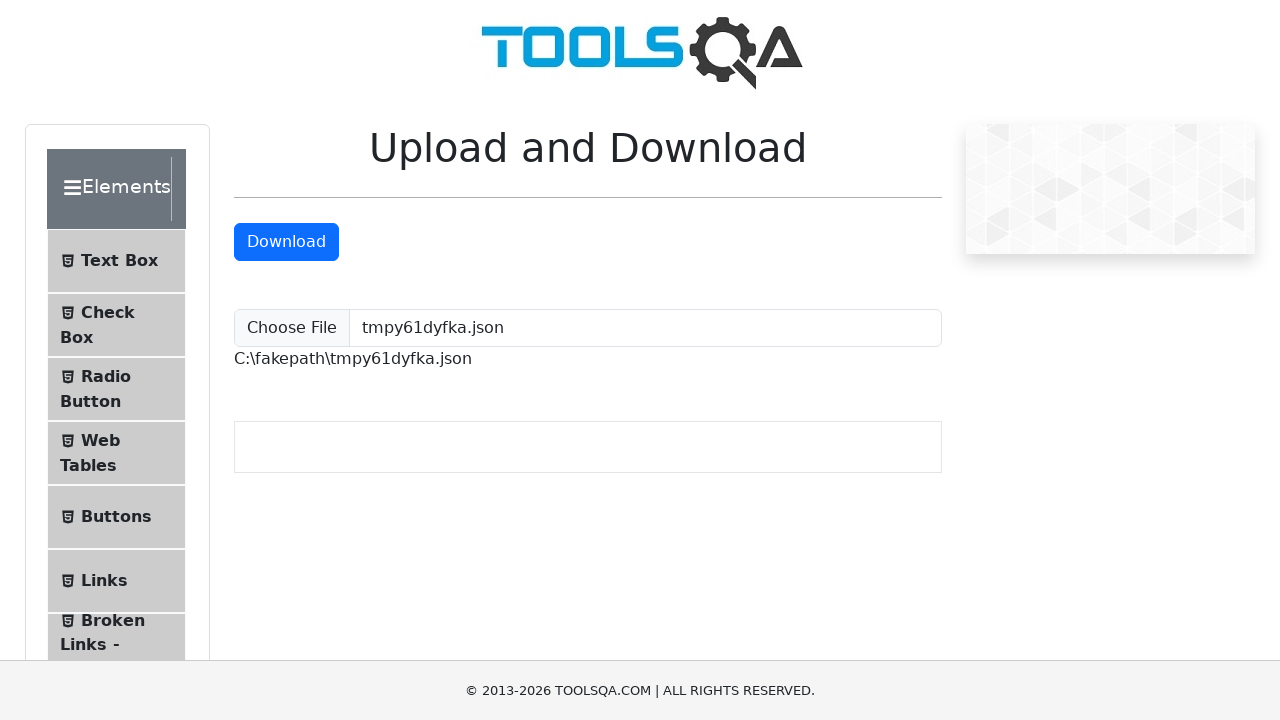

File upload completed and upload confirmation displayed
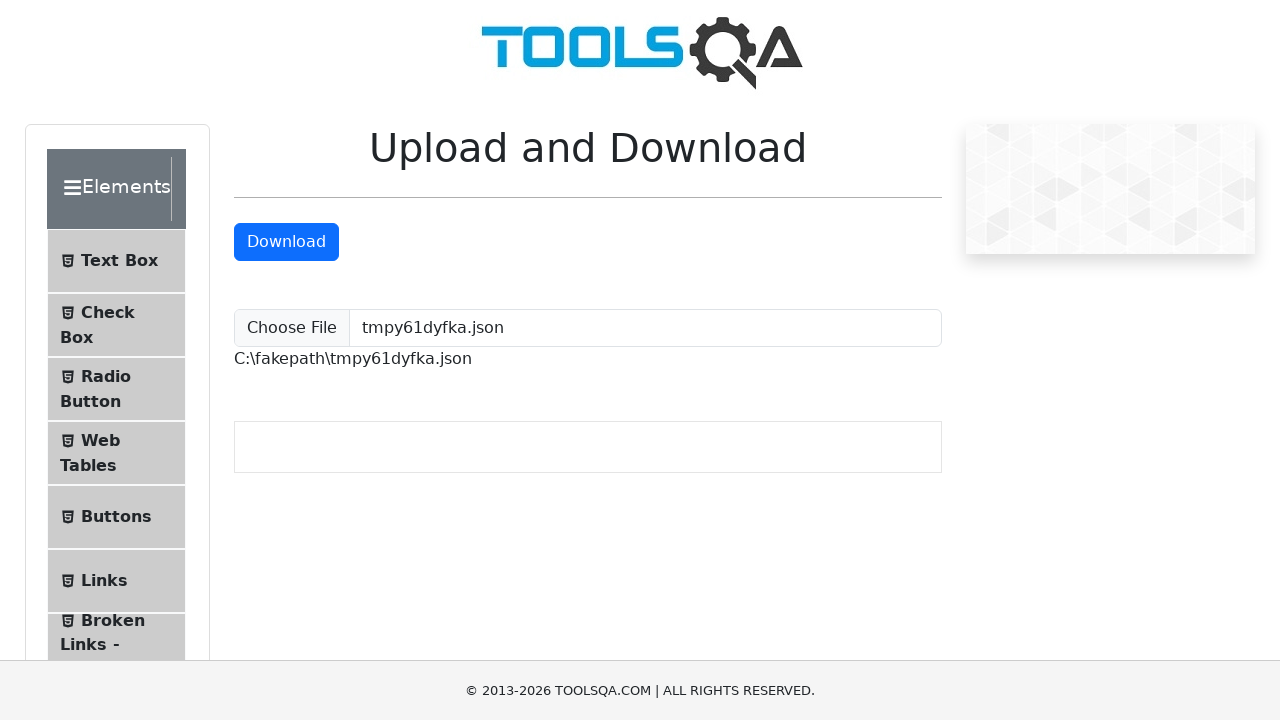

Cleaned up temporary test file
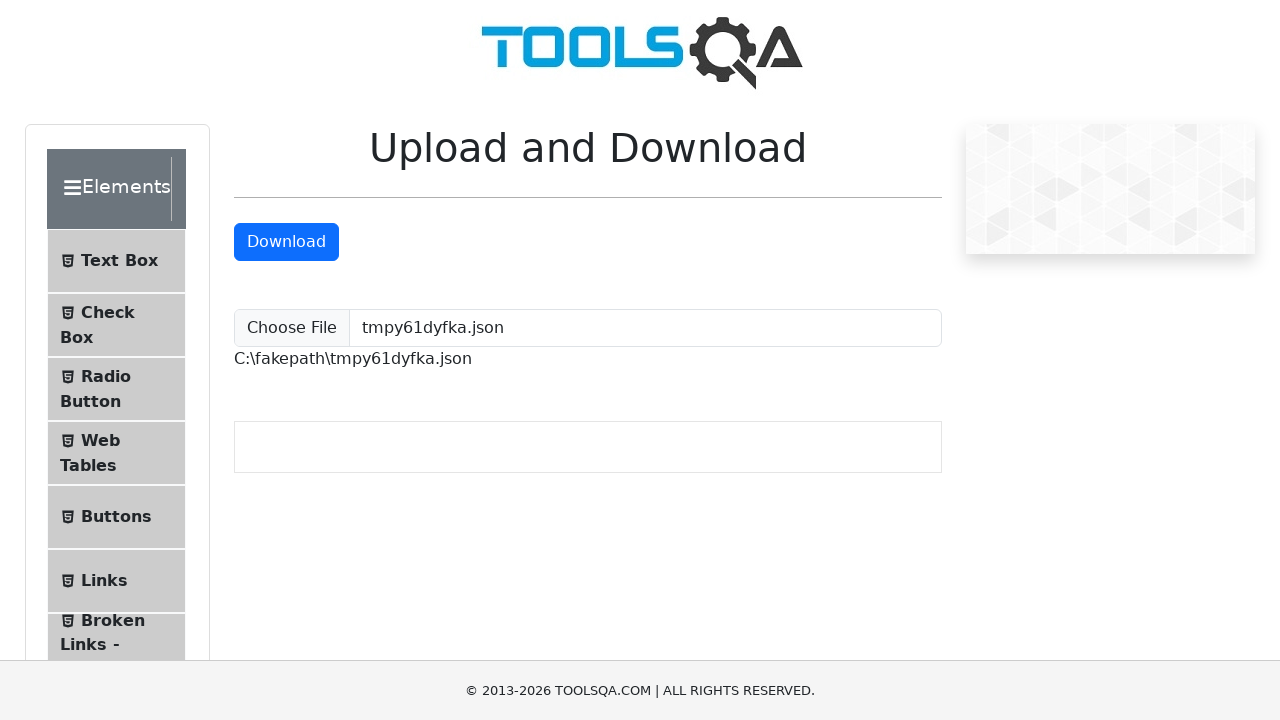

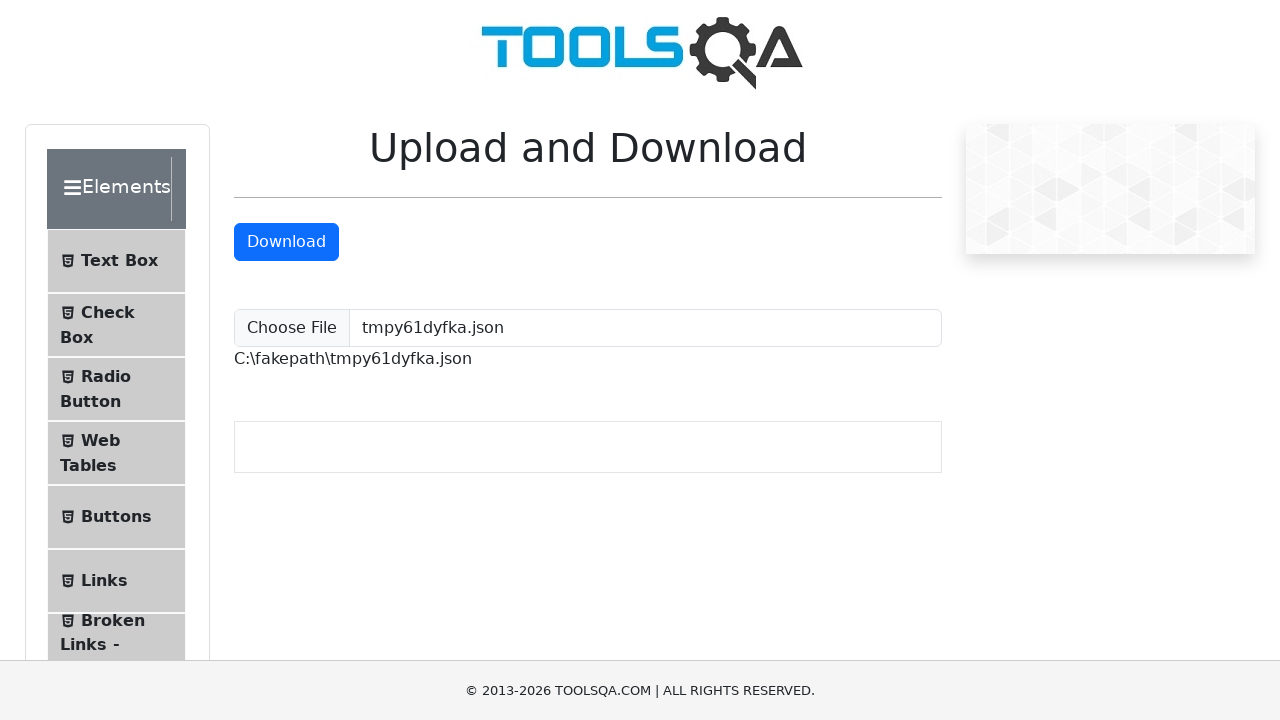